Solves a mathematical puzzle by extracting an attribute value, calculating a mathematical expression, and submitting the answer along with checkbox and radio button selections

Starting URL: http://suninjuly.github.io/get_attribute.html

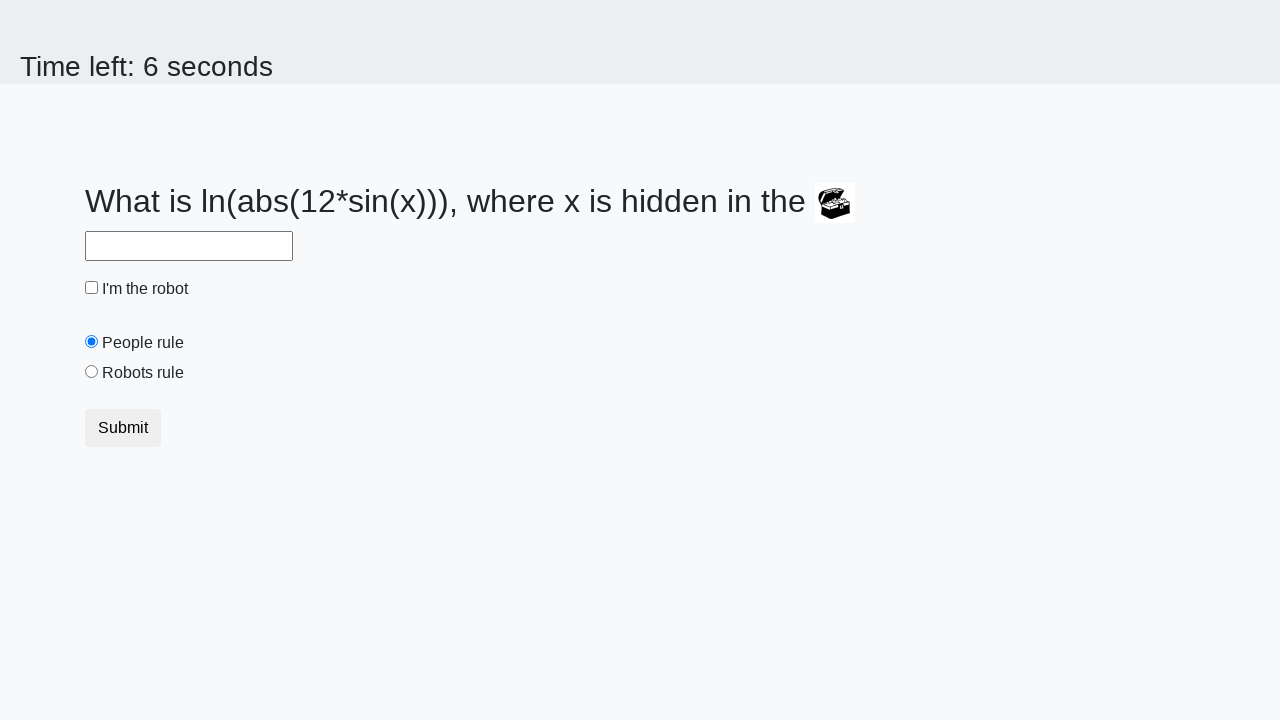

Located the treasure box element
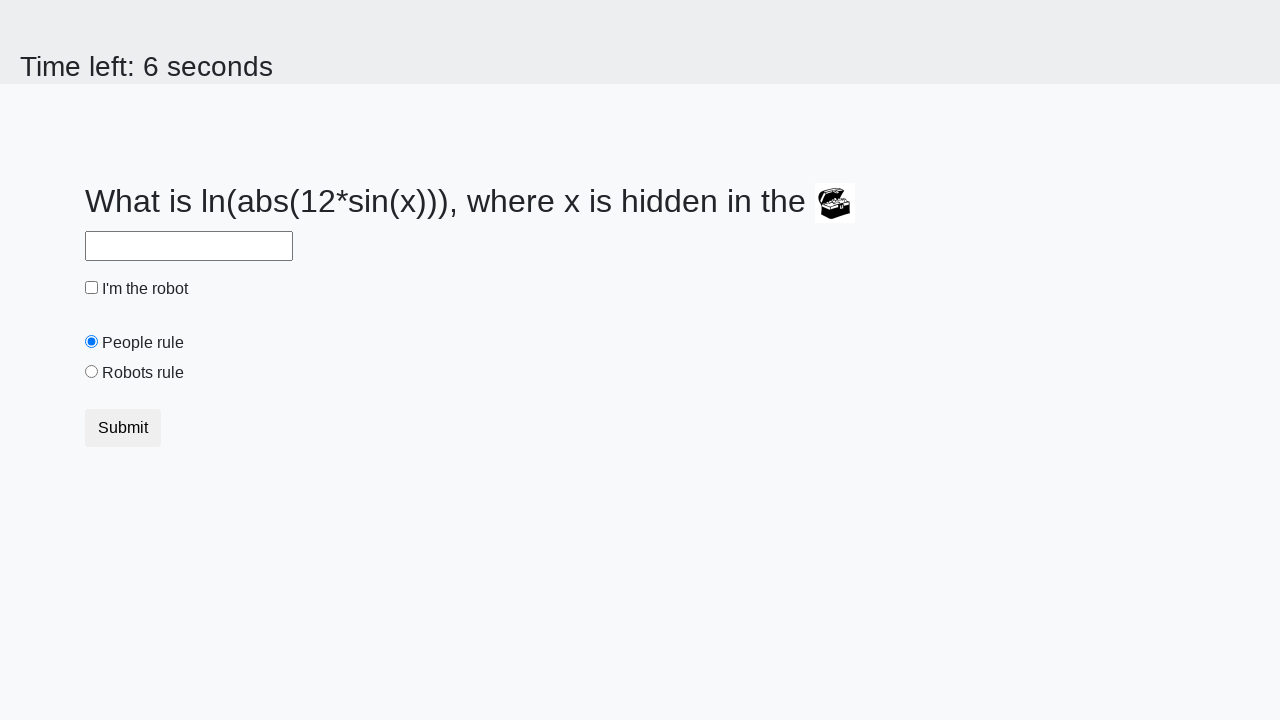

Extracted 'valuex' attribute value: 570
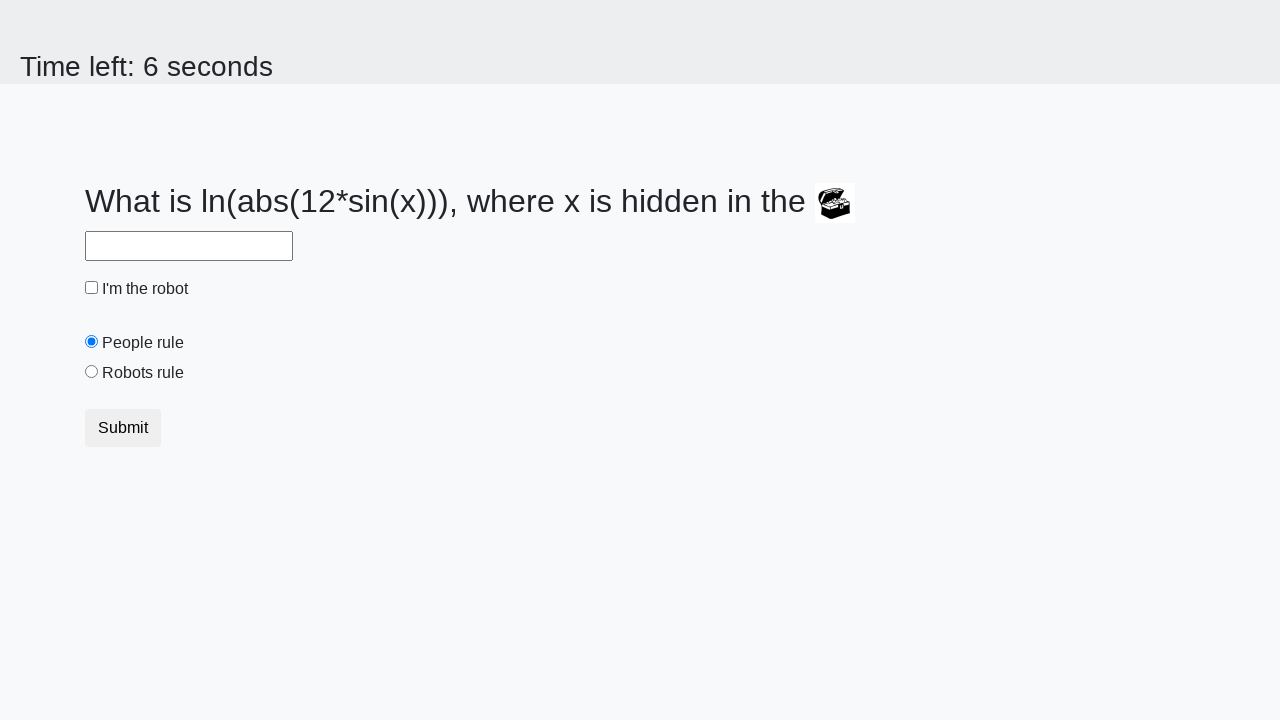

Calculated mathematical expression result: 2.4649606274663154
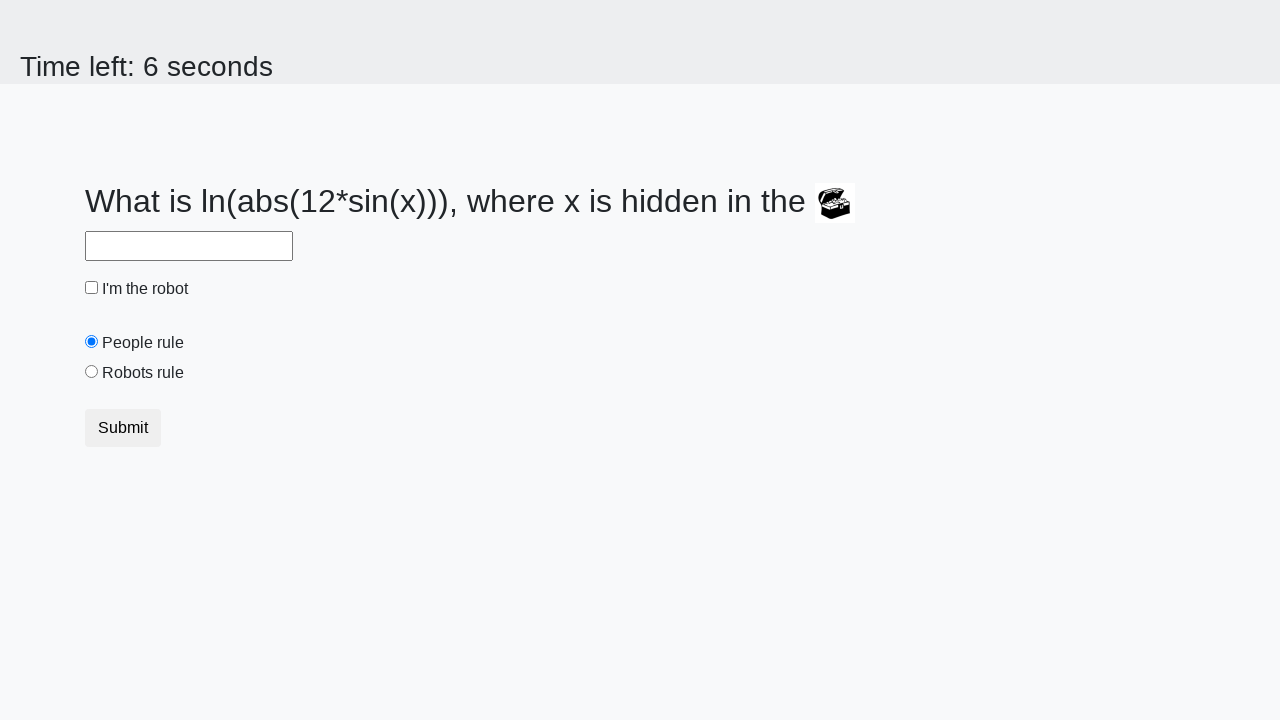

Filled answer field with calculated value: 2.4649606274663154 on #answer
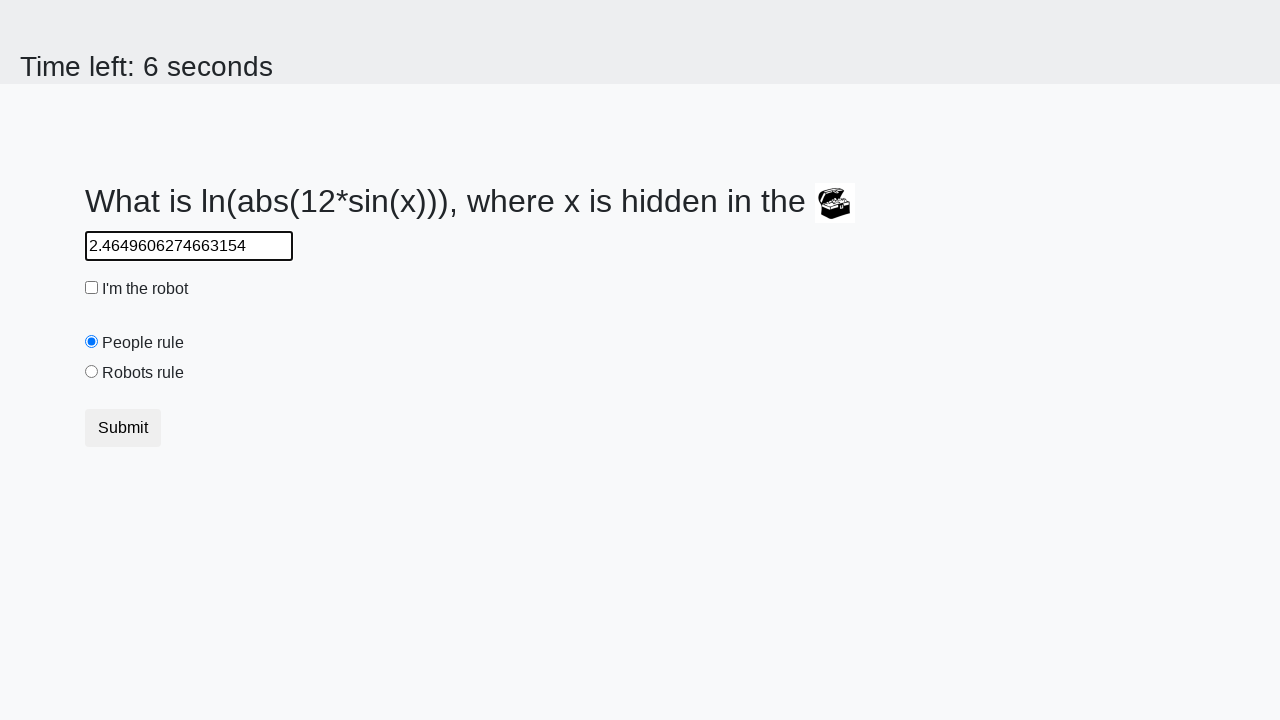

Clicked the robot checkbox at (92, 288) on #robotCheckbox
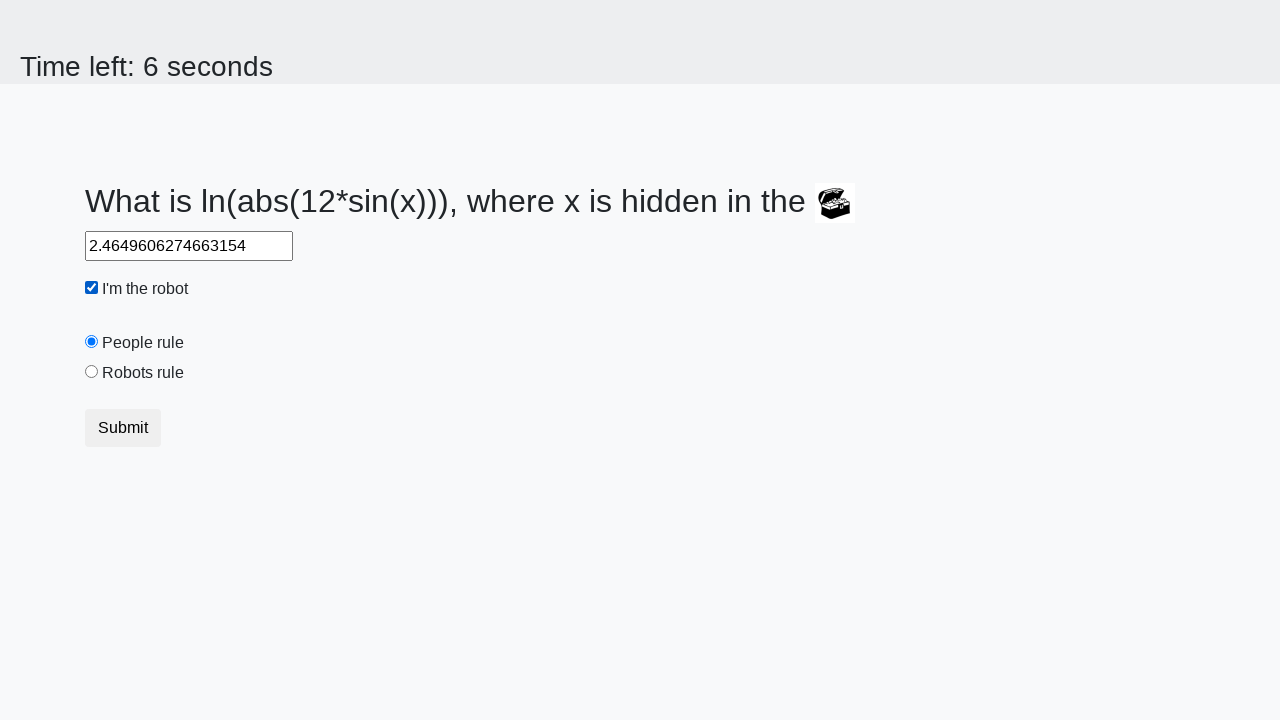

Selected the 'robots rule' radio button at (92, 372) on #robotsRule
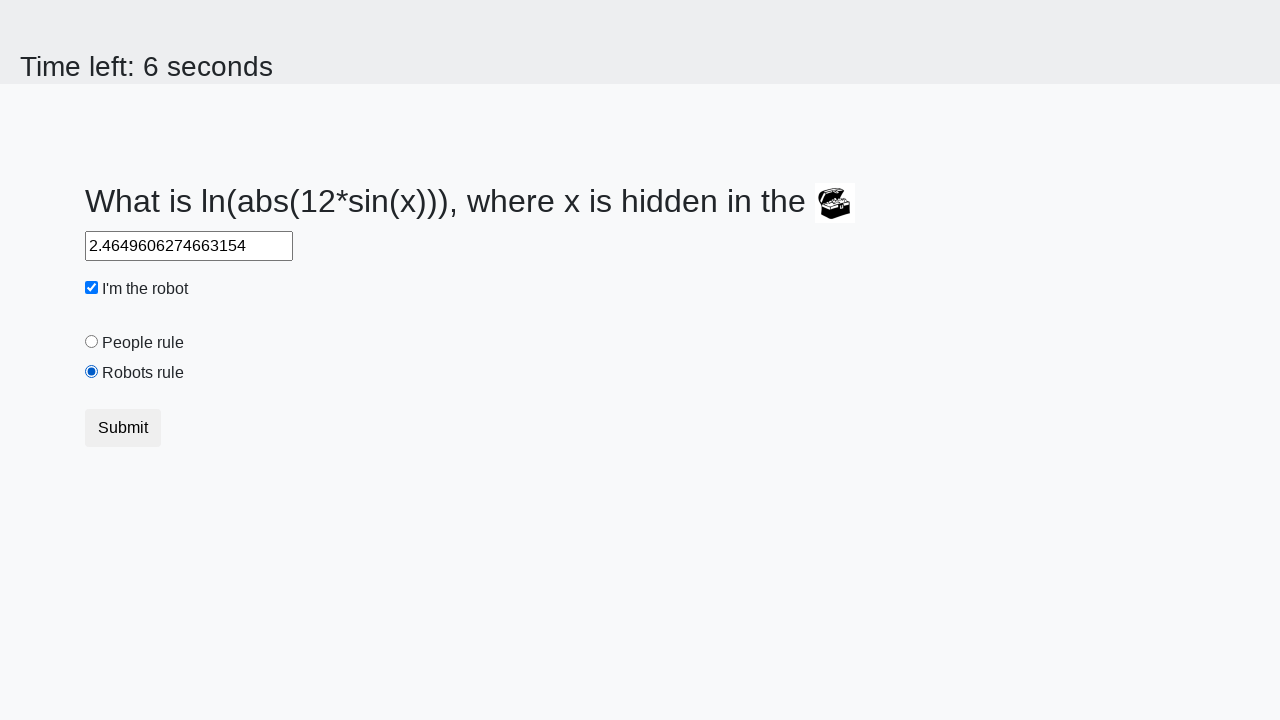

Clicked the submit button to submit the form at (123, 428) on .btn
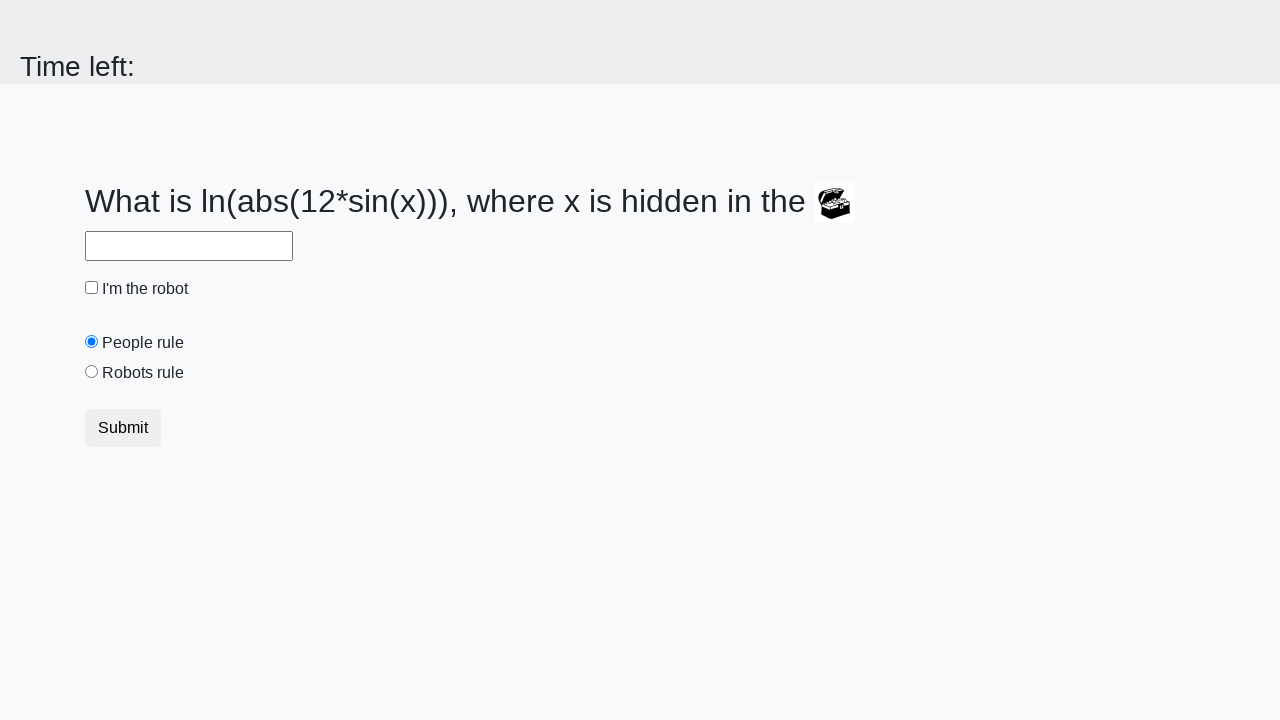

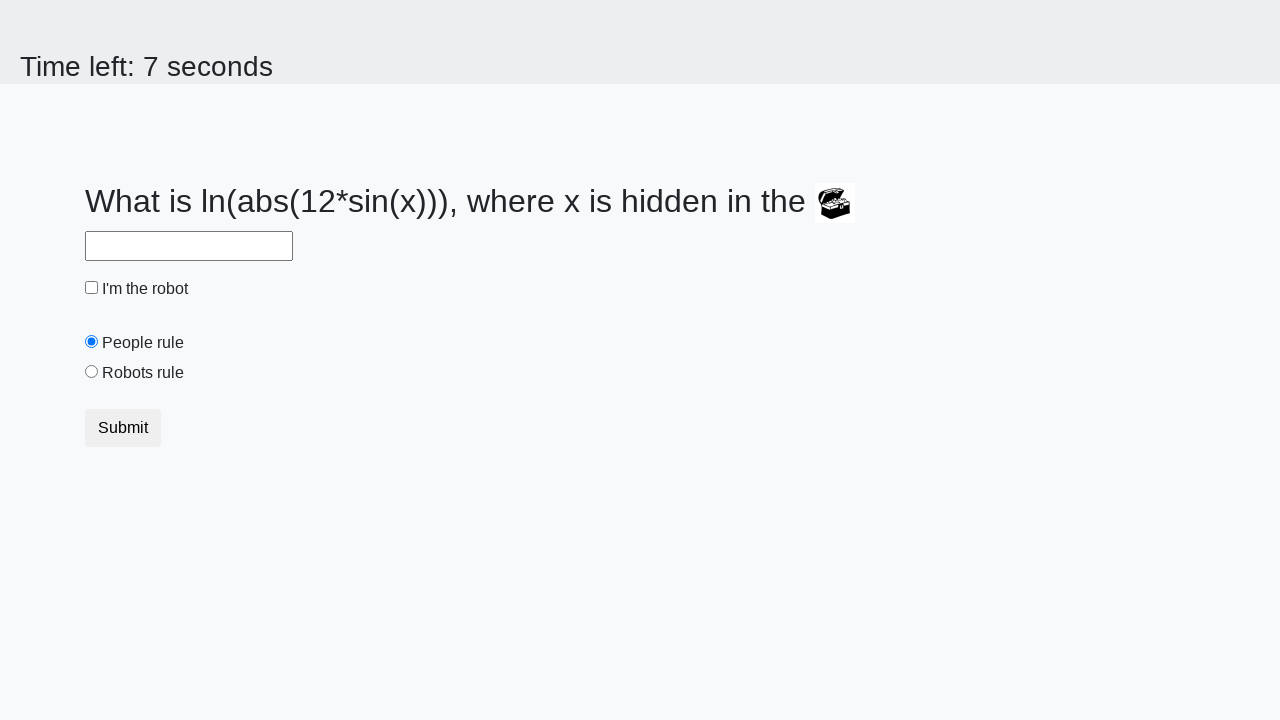